Navigates to Selenium website, clicks the Downloads link, then navigates back to the homepage

Starting URL: https://www.selenium.dev/

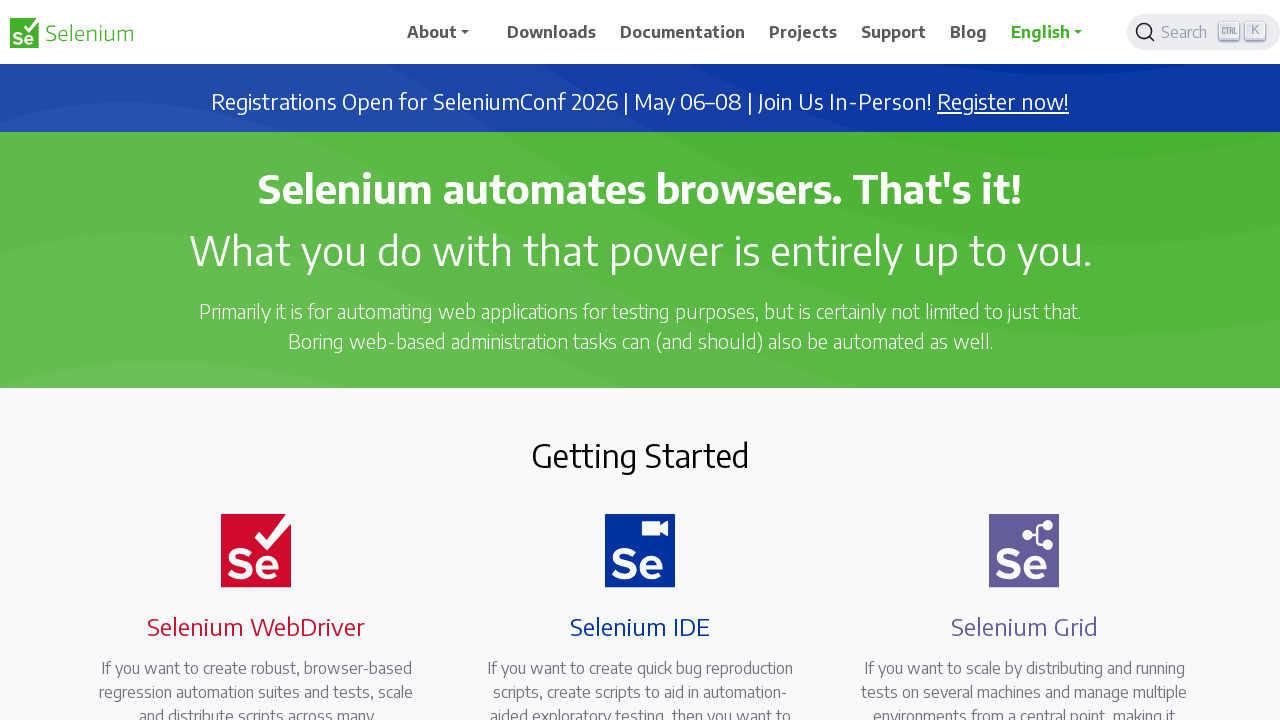

Navigated to Selenium website homepage
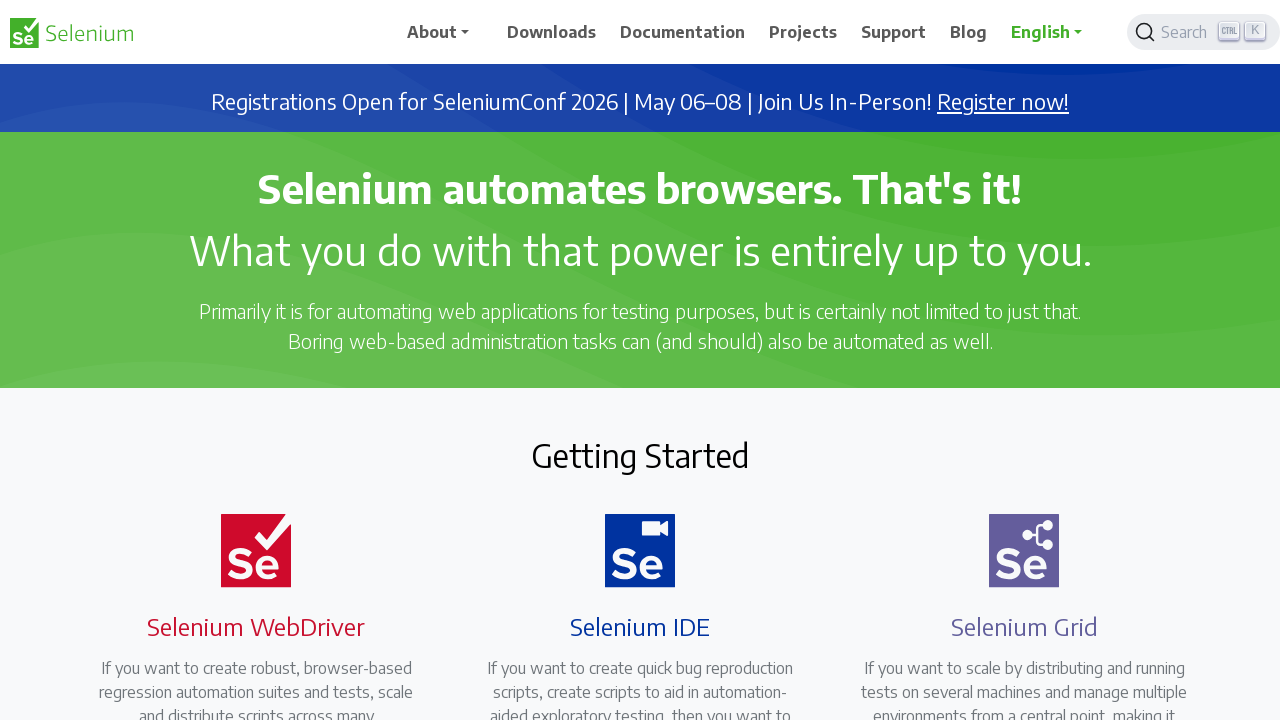

Clicked the Downloads link at (552, 32) on a:has-text('Downloads')
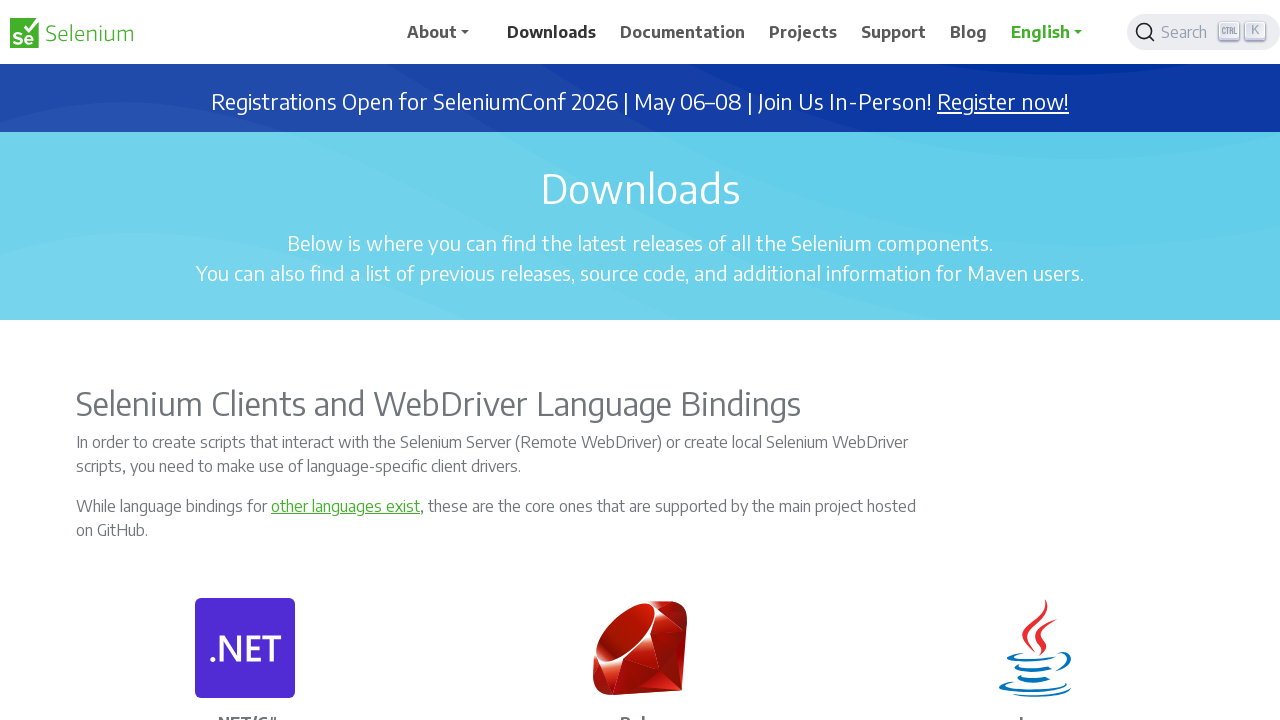

Navigated back to homepage
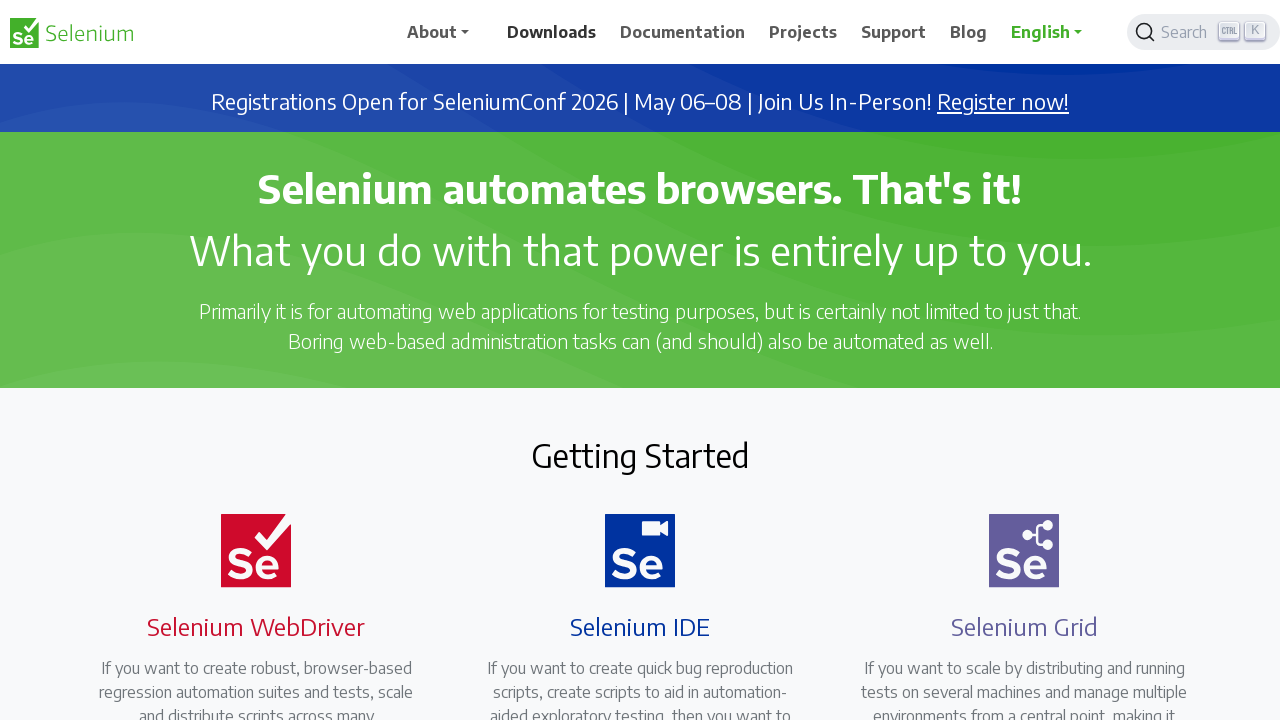

Retrieved page title: Selenium
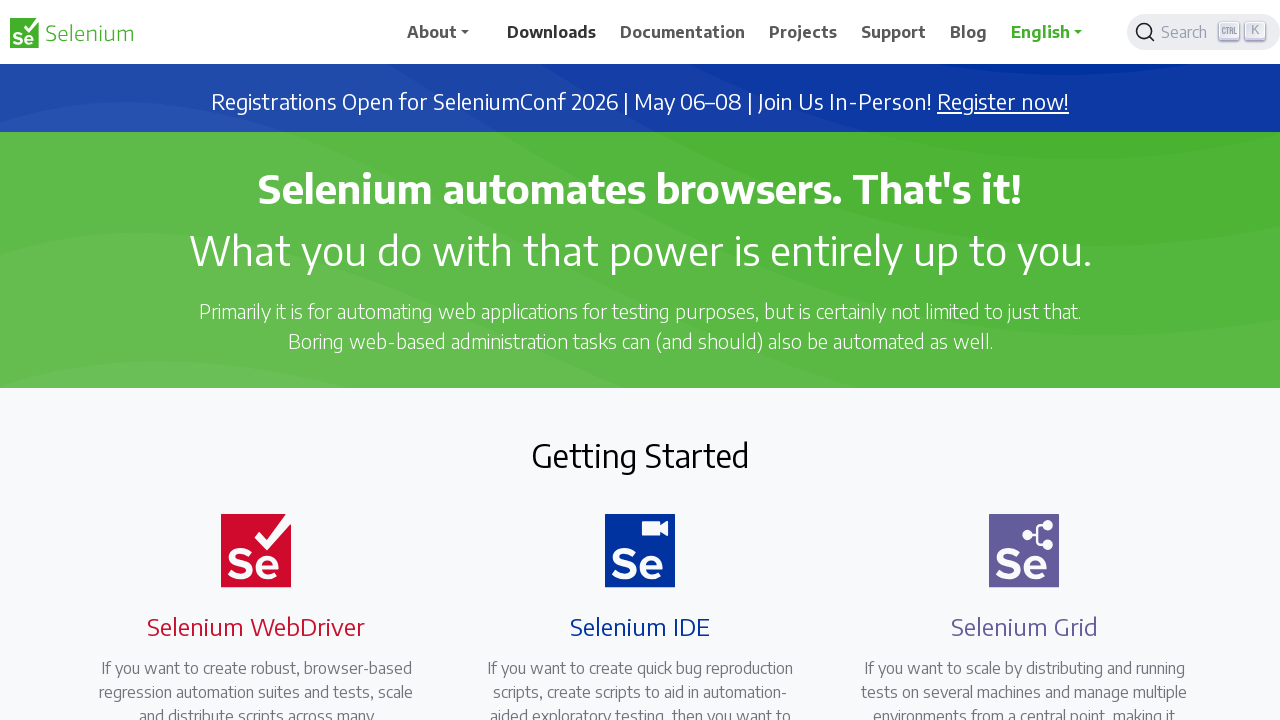

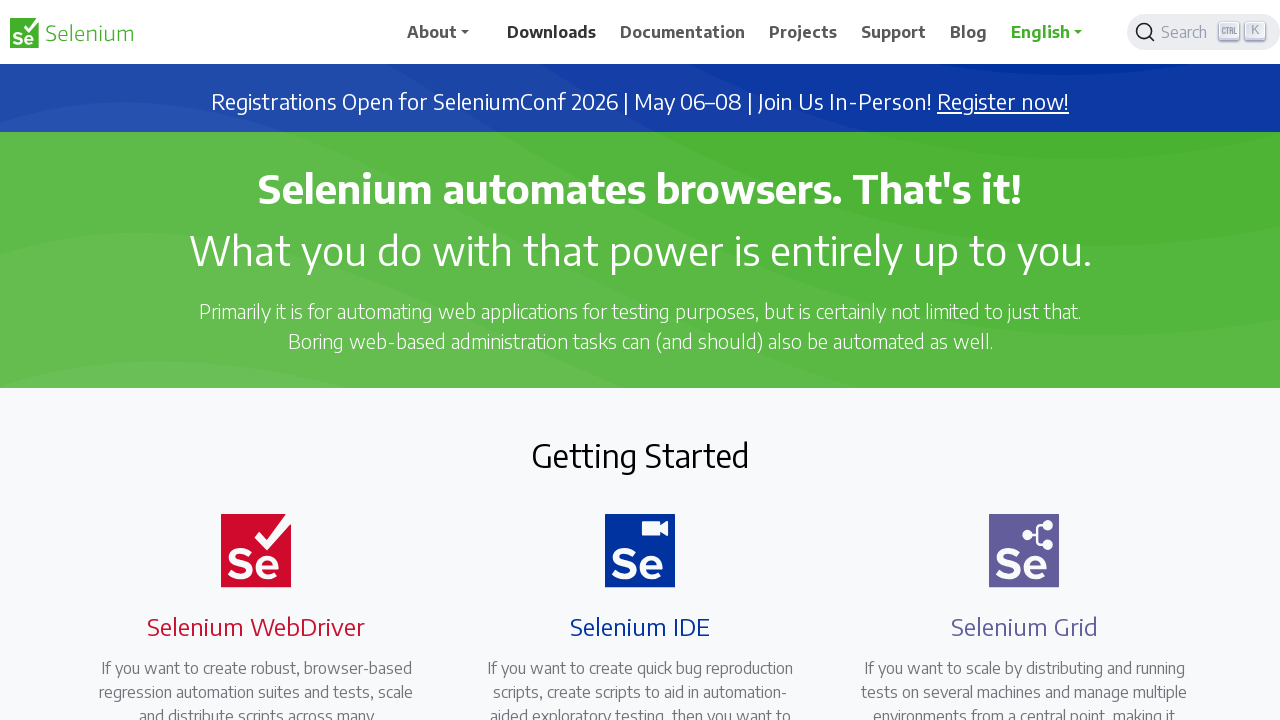